Tests the complete flight booking flow on BlazeDemo by selecting departure/destination cities, choosing a flight, filling in passenger details and payment information, and completing the purchase.

Starting URL: https://blazedemo.com/

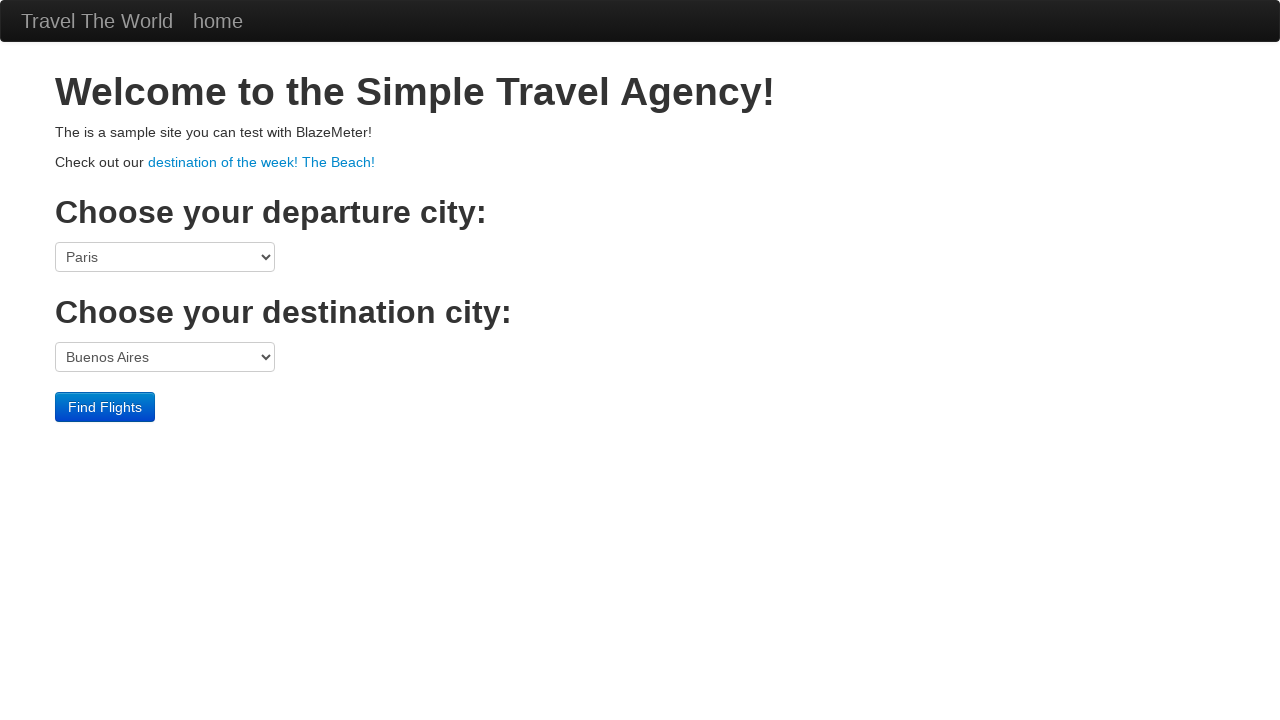

Selected Mexico City as departure city on select[name='fromPort']
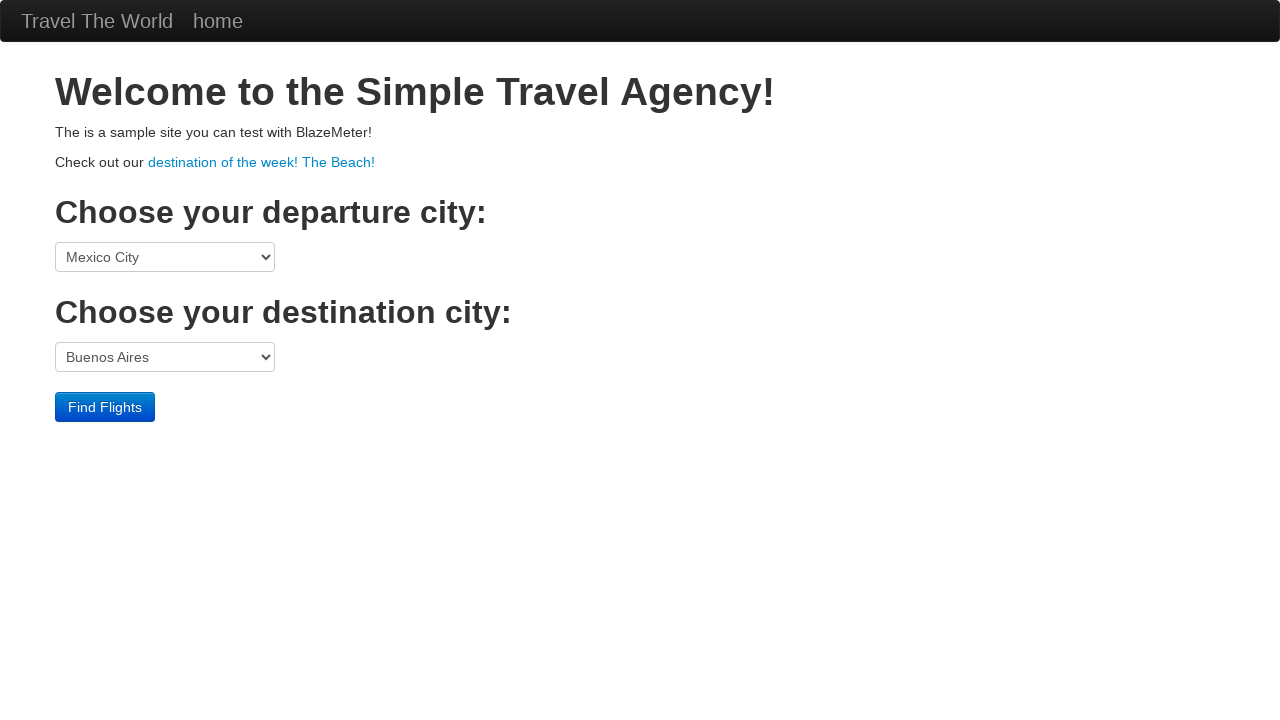

Selected Berlin as destination city on select[name='toPort']
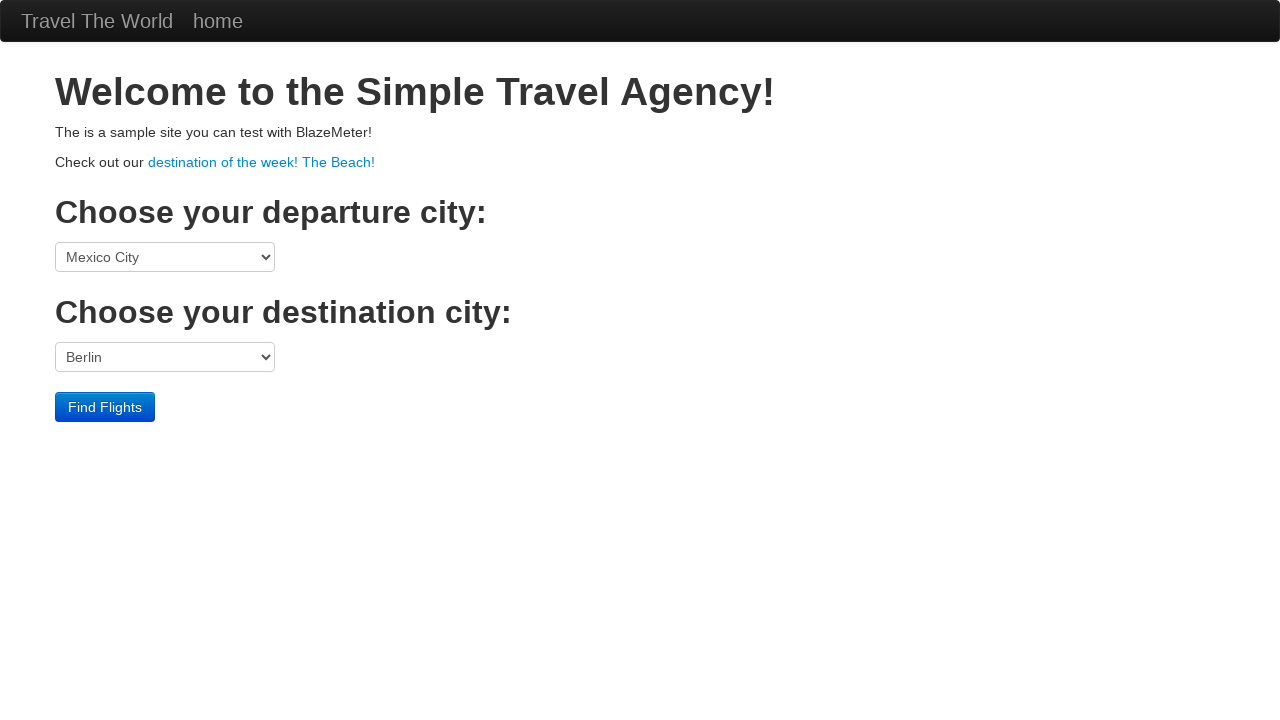

Clicked Find Flights button at (105, 407) on input[value='Find Flights']
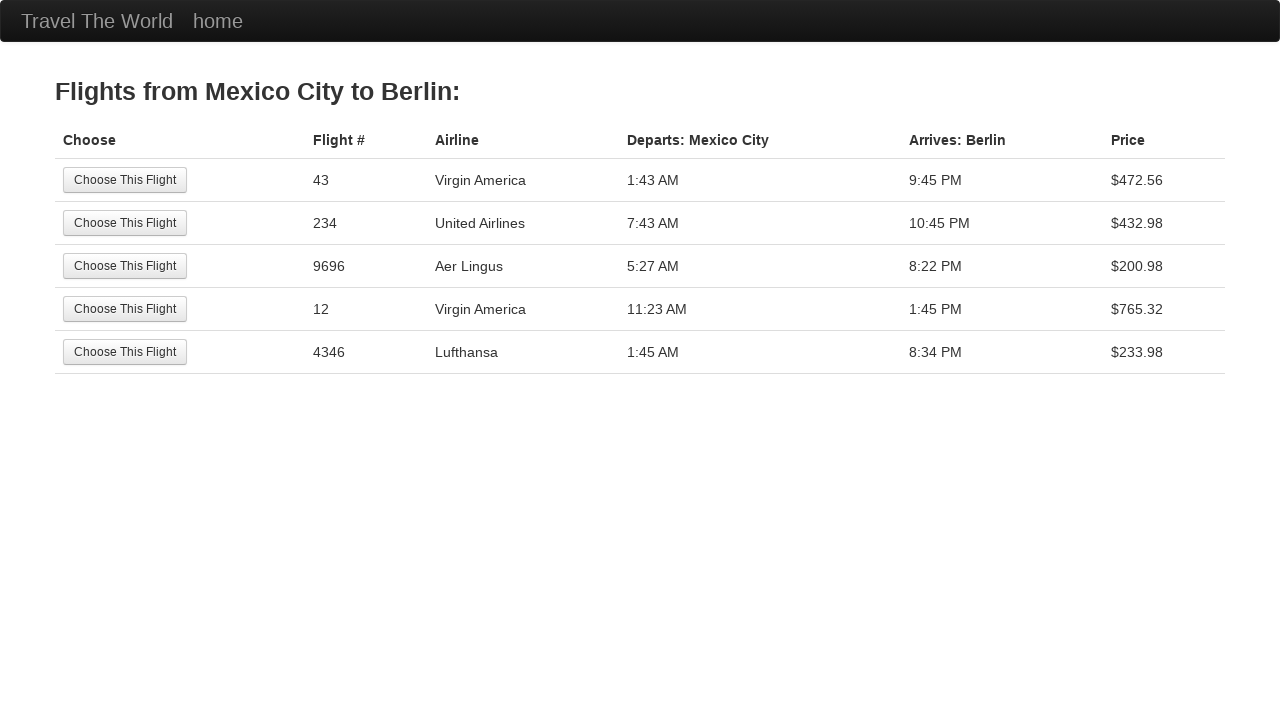

Flight list loaded and 5th flight option is available
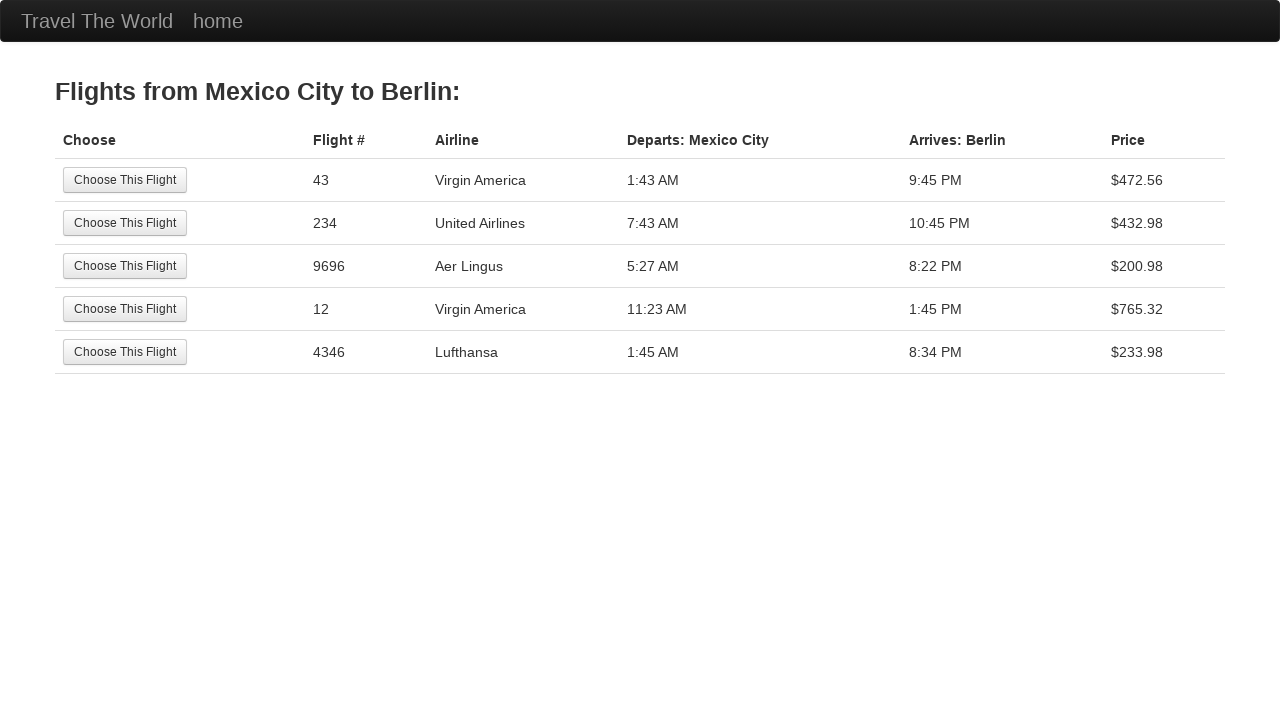

Selected the 5th flight option at (125, 352) on xpath=//tbody/tr[5]/td[1]/input[1]
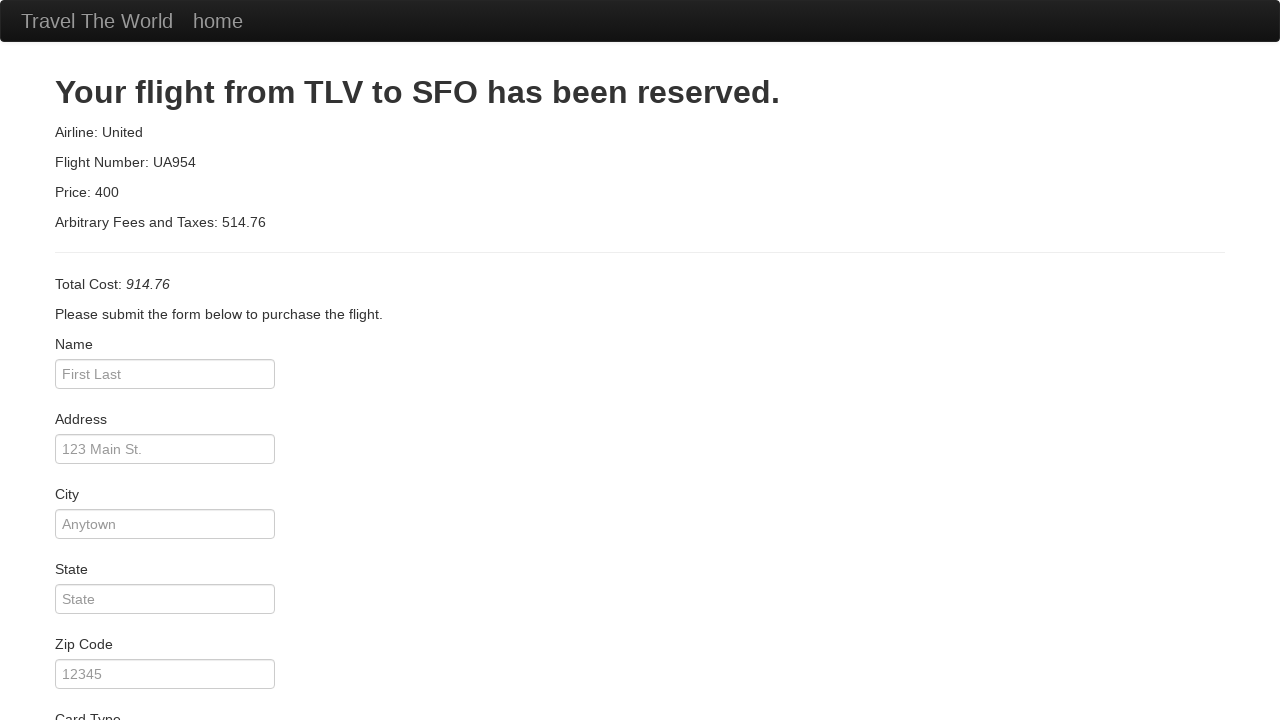

Reservation form loaded
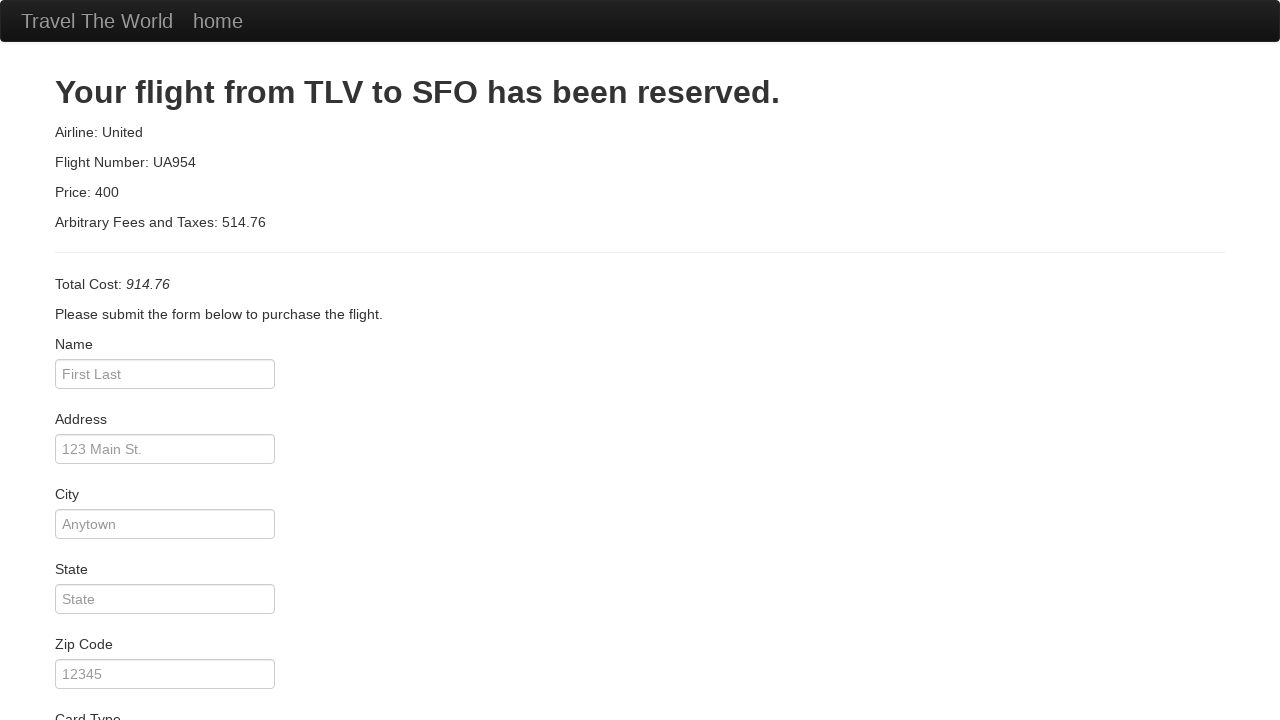

Filled passenger name as 'John Smith' on #inputName
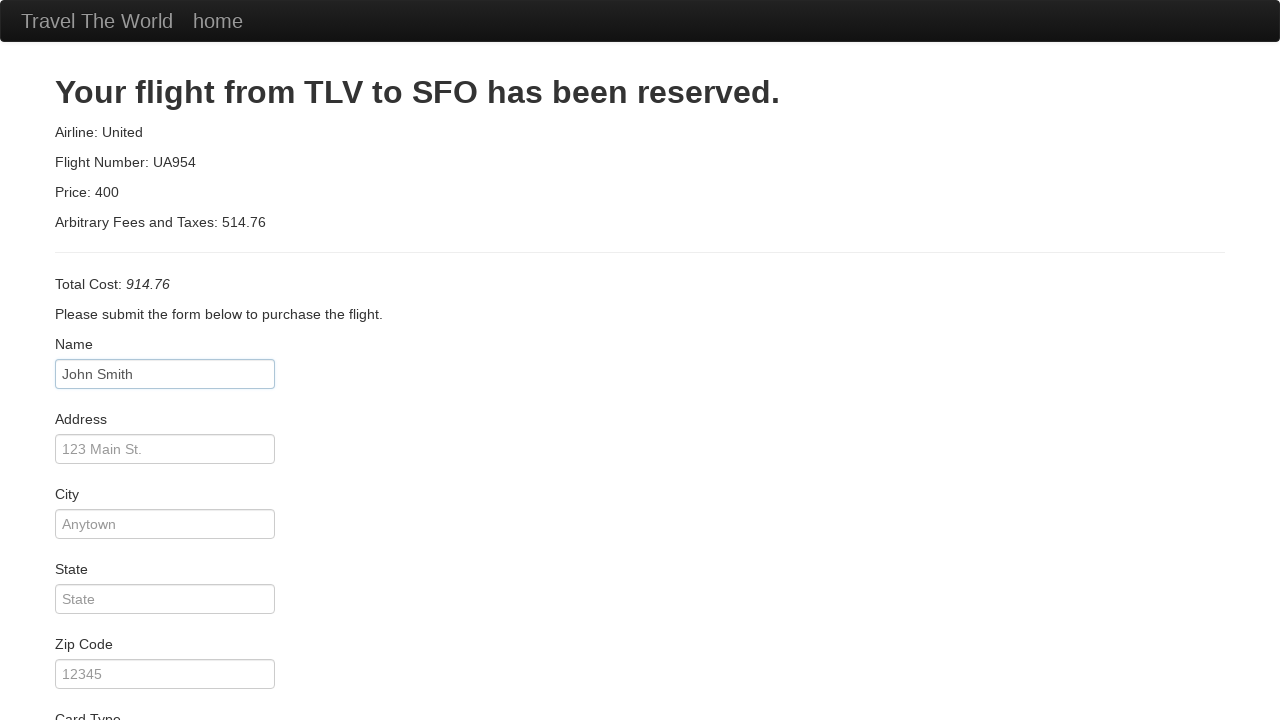

Filled address as '123 Main Street' on #address
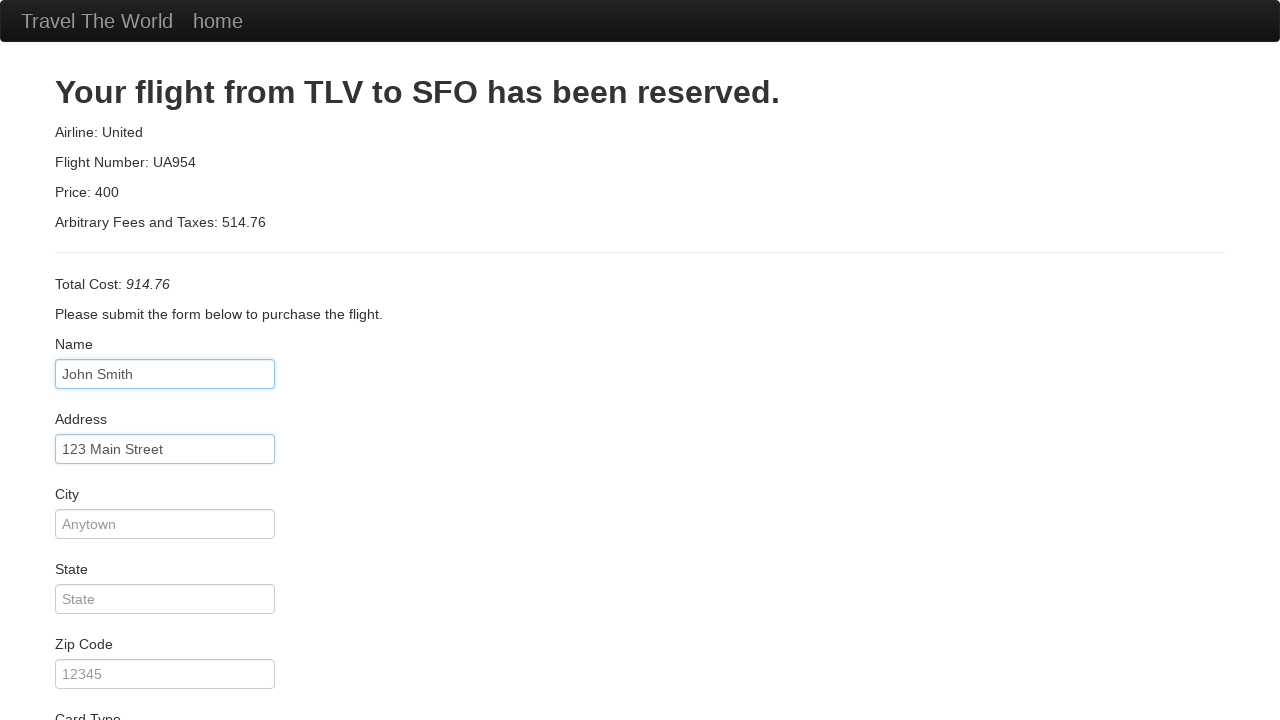

Filled city as 'New York' on #city
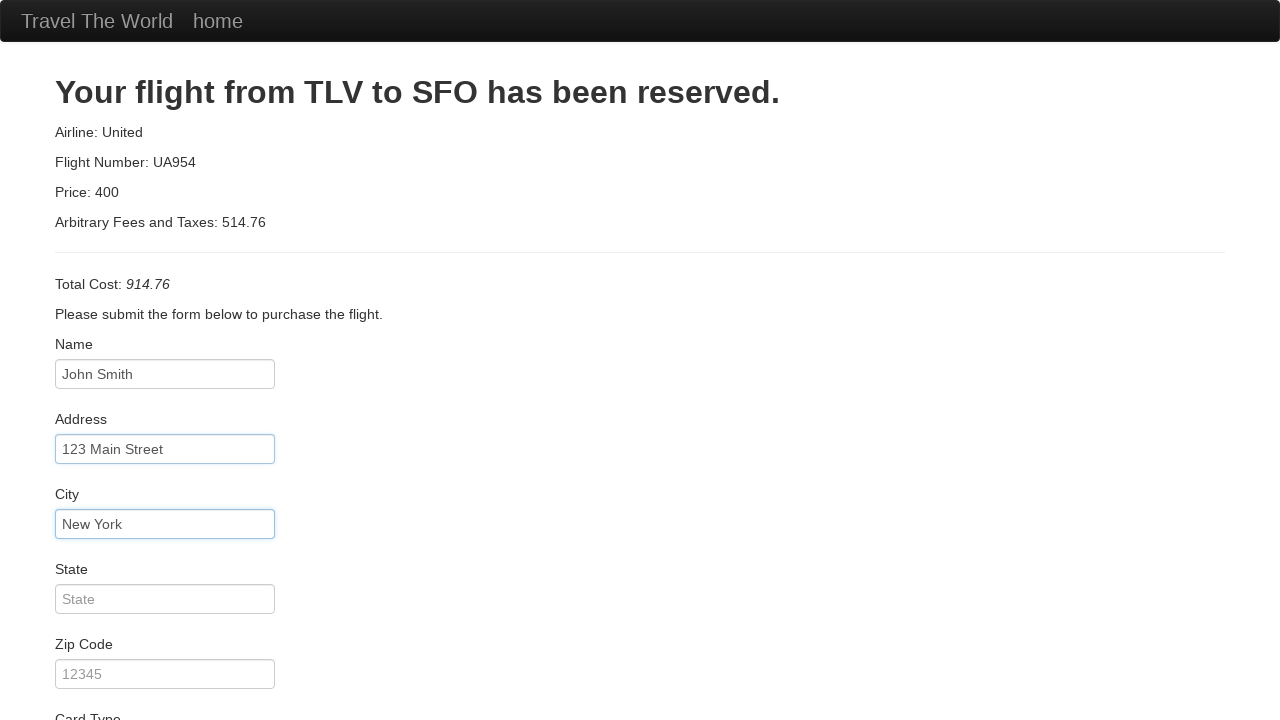

Filled state as 'New York' on #state
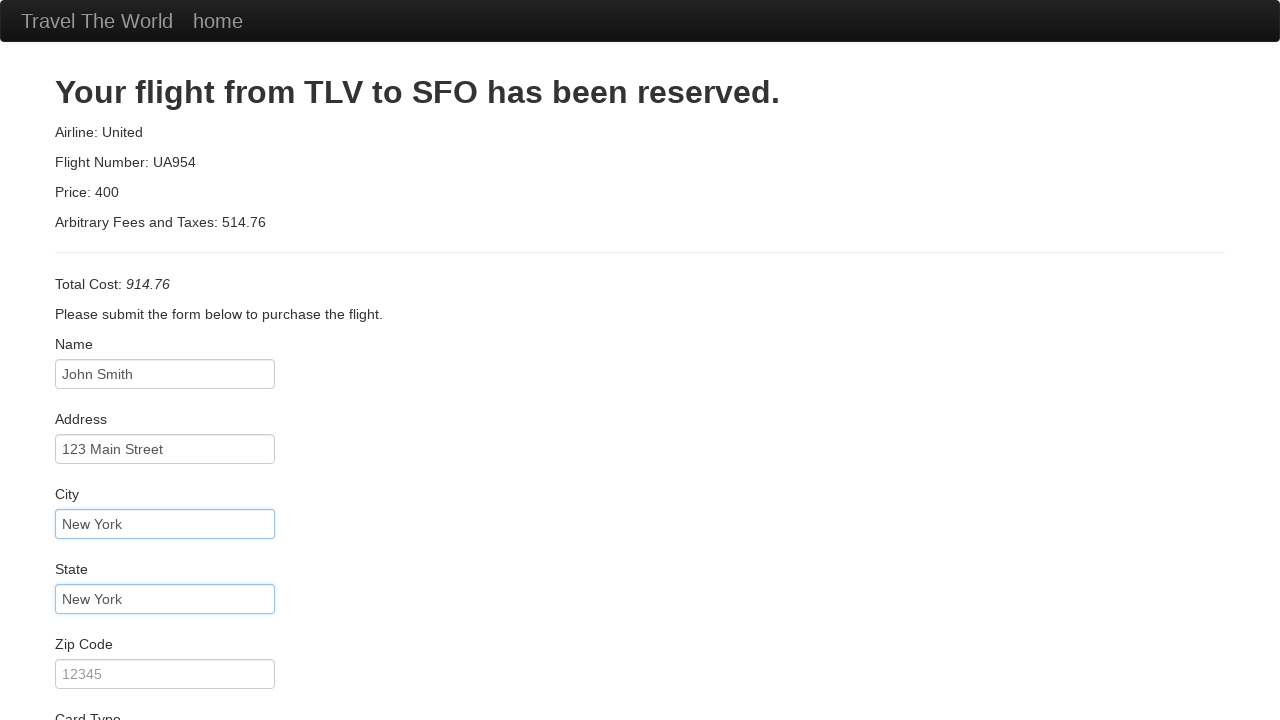

Filled zip code as '10001' on #zipCode
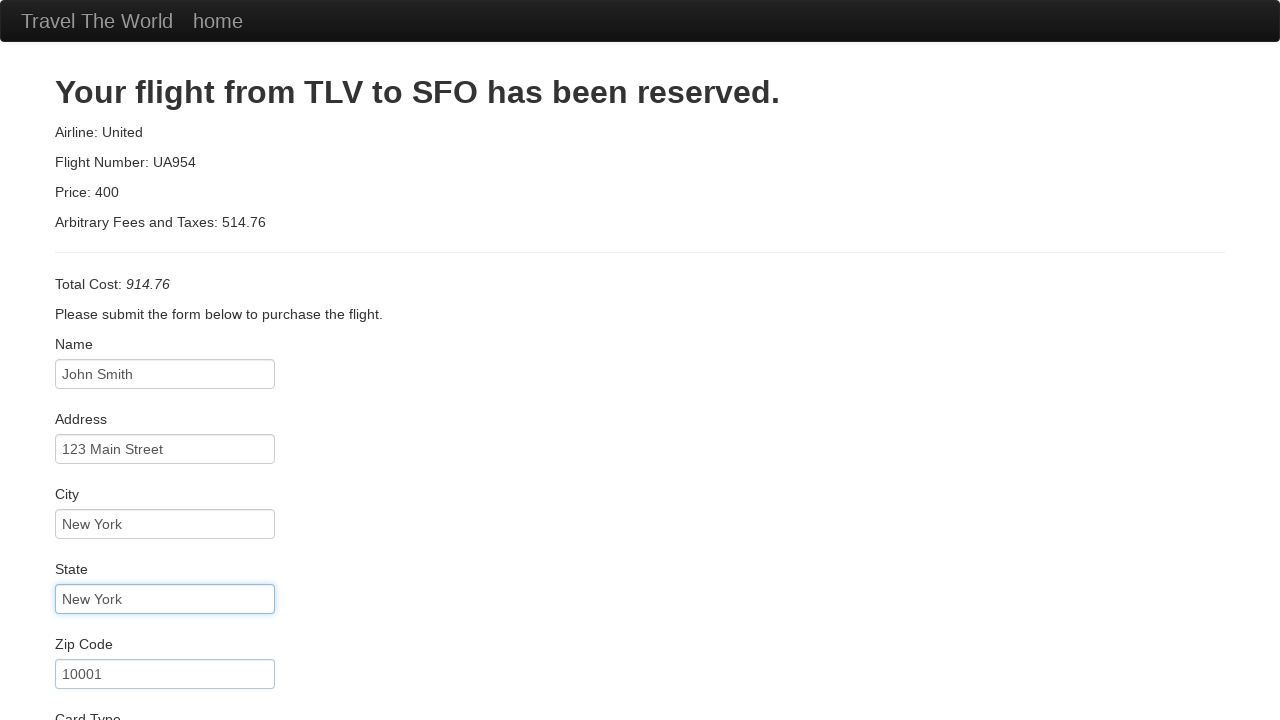

Selected American Express as card type on #cardType
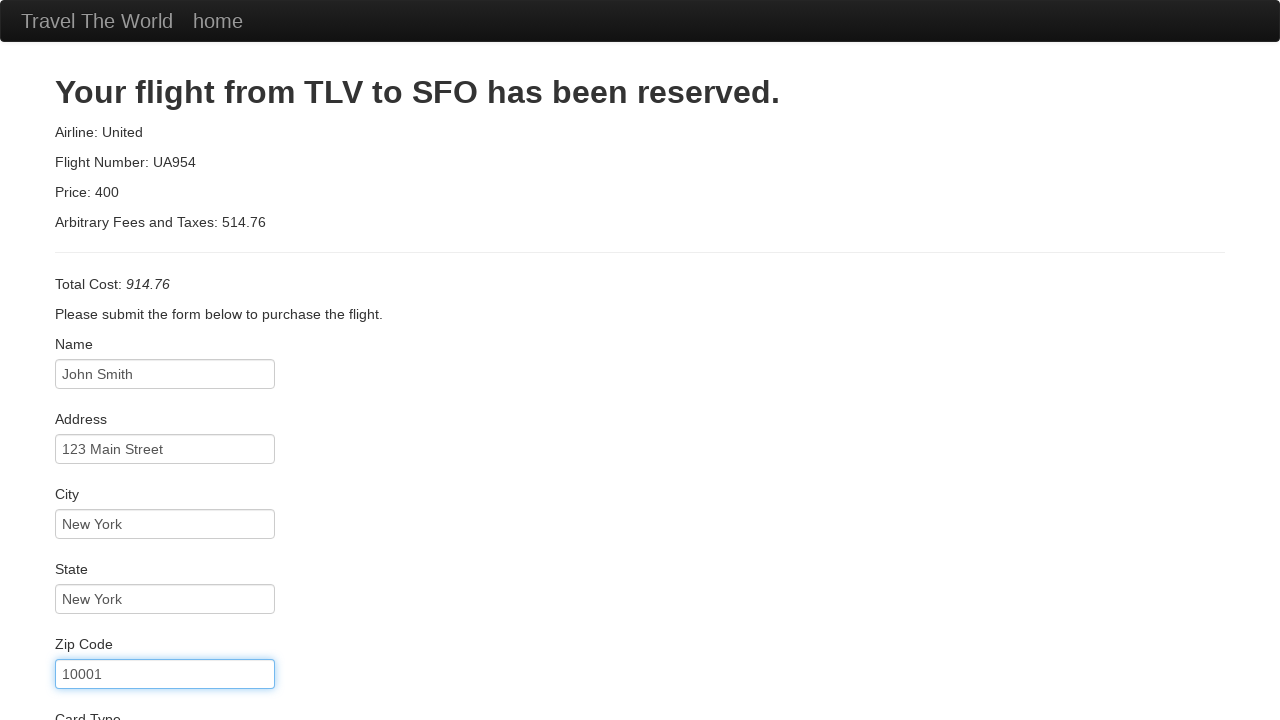

Filled credit card number on #creditCardNumber
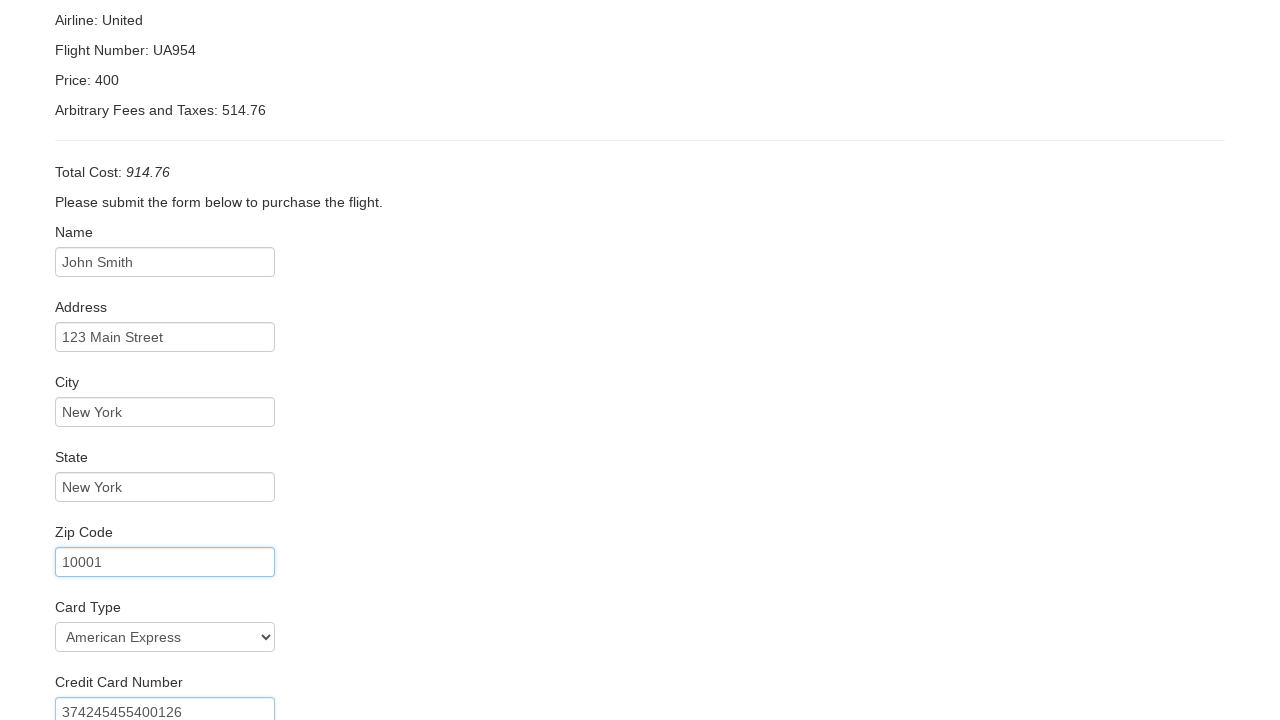

Filled name on card as 'John Smith' on #nameOnCard
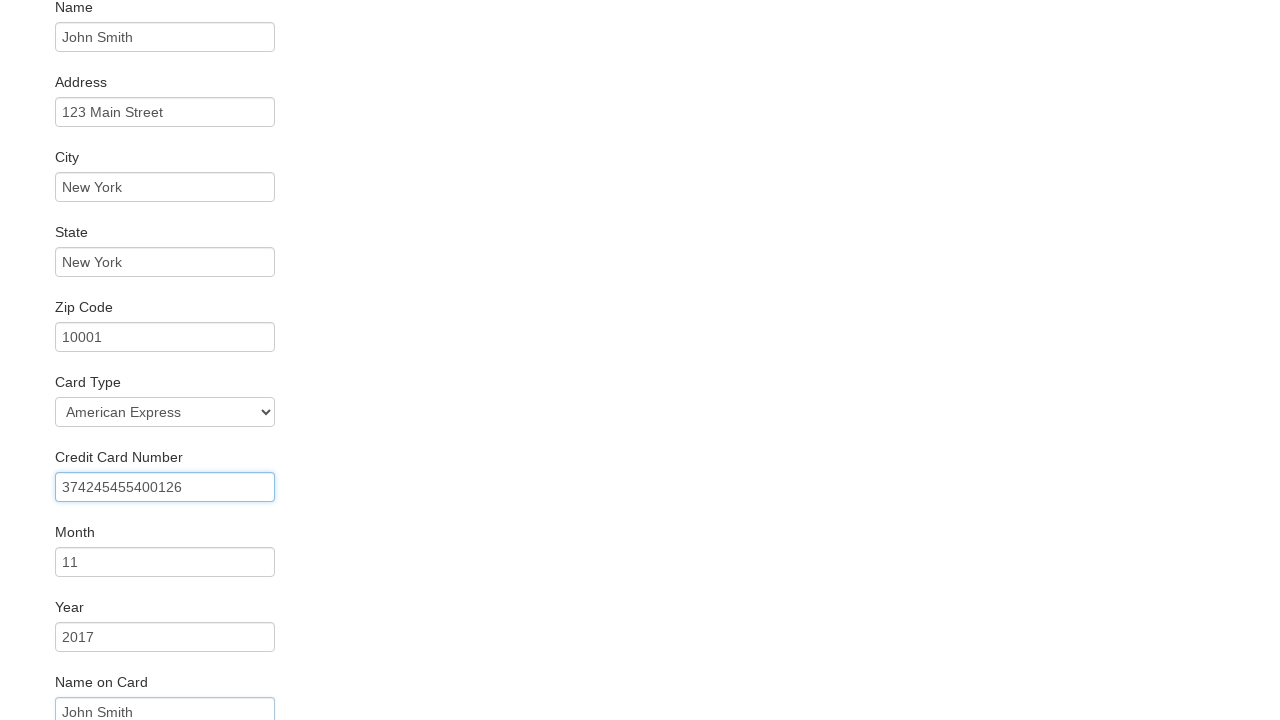

Clicked remember me checkbox at (640, 652) on label.checkbox
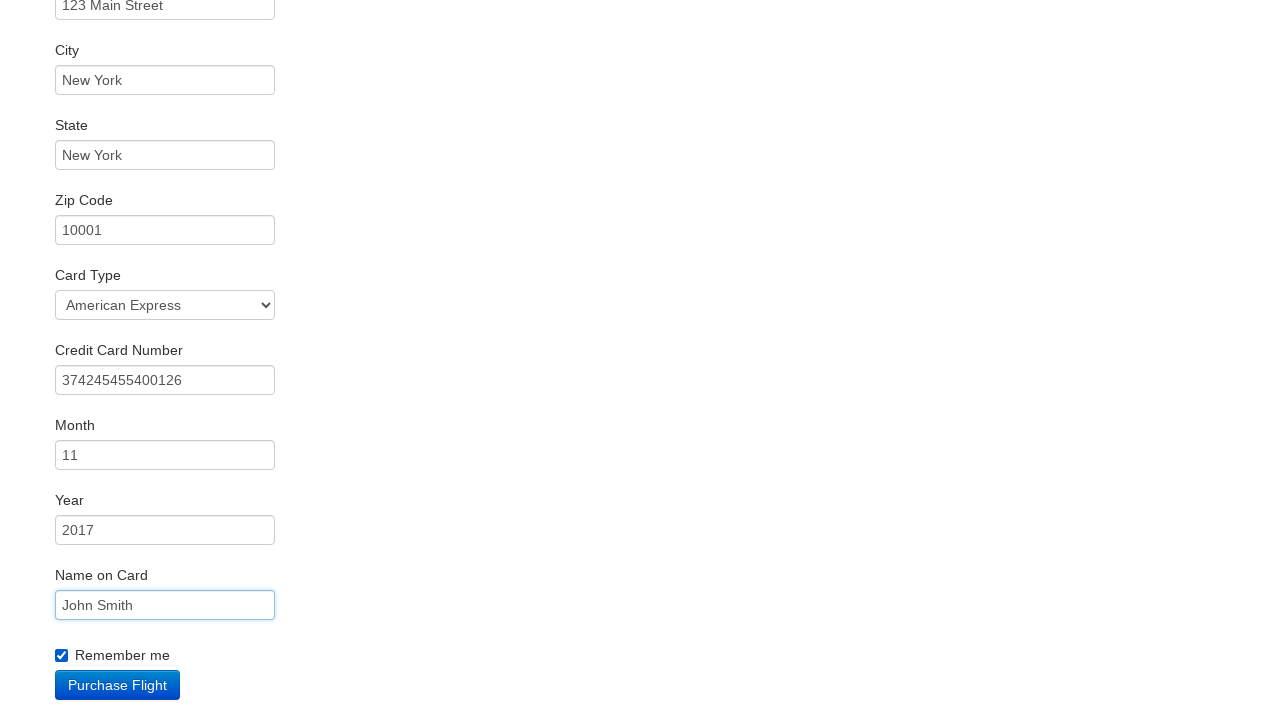

Clicked Purchase Flight button at (118, 685) on input[value='Purchase Flight']
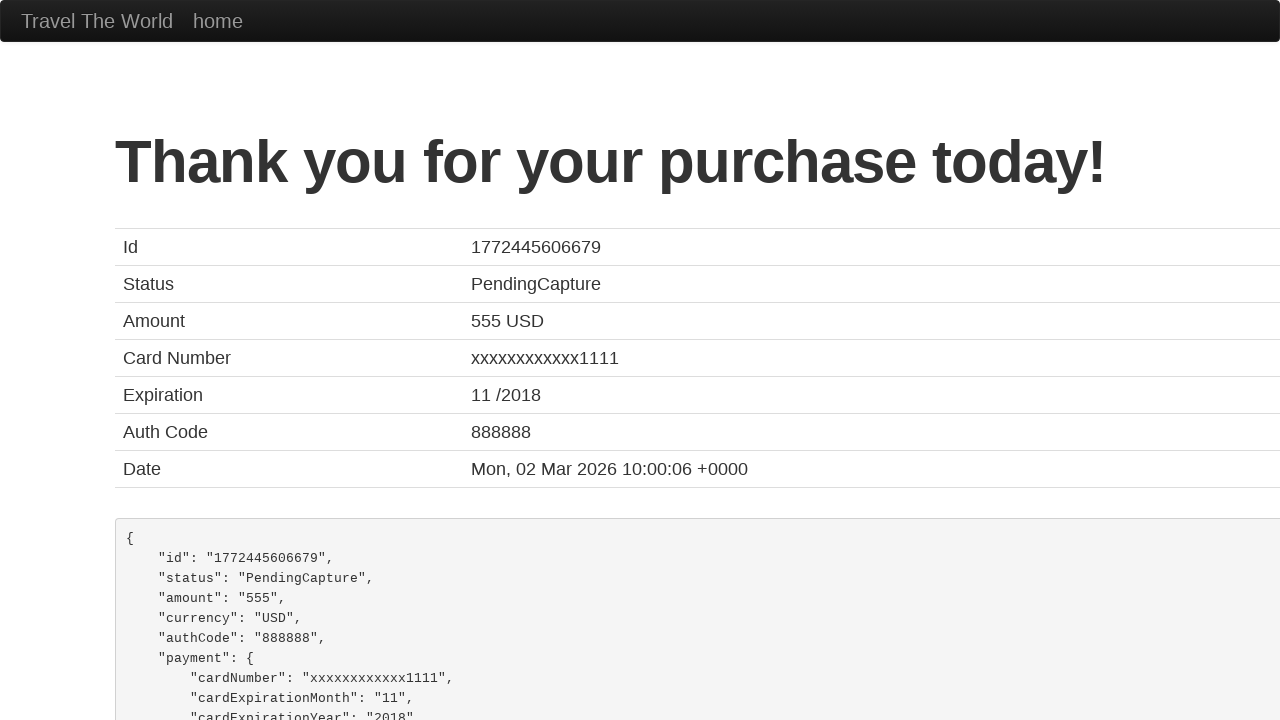

Booking confirmation page loaded
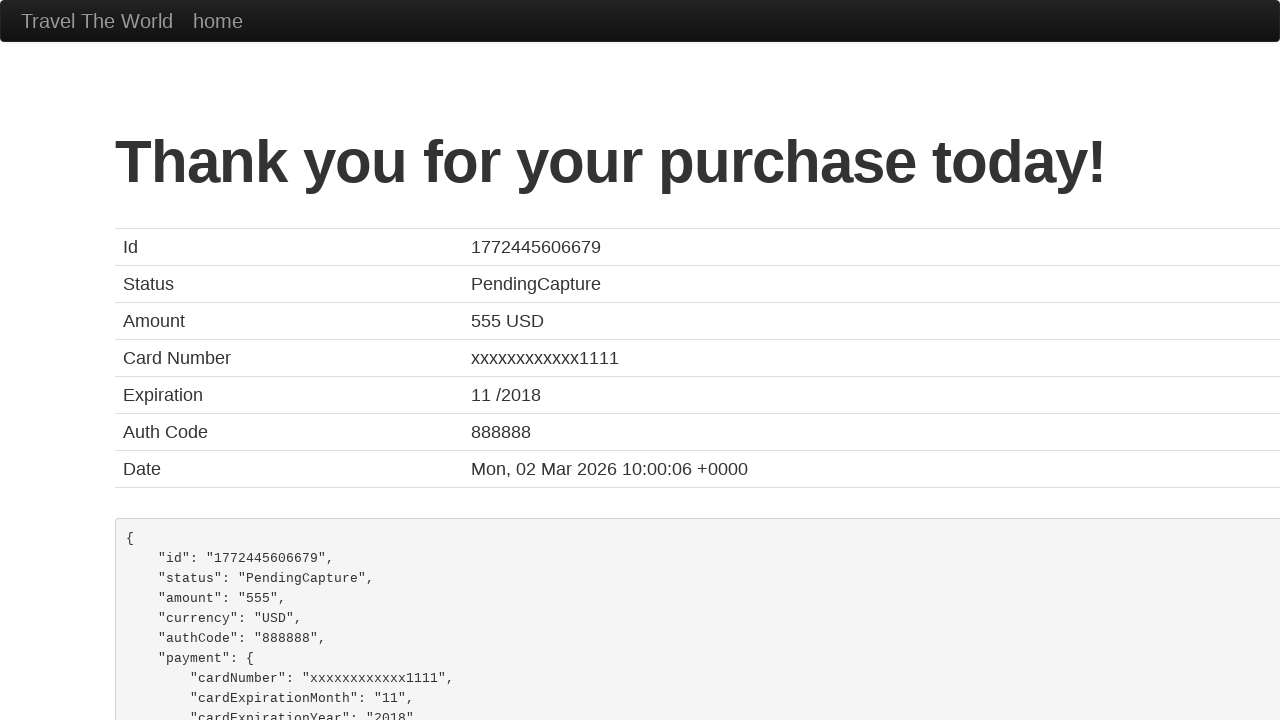

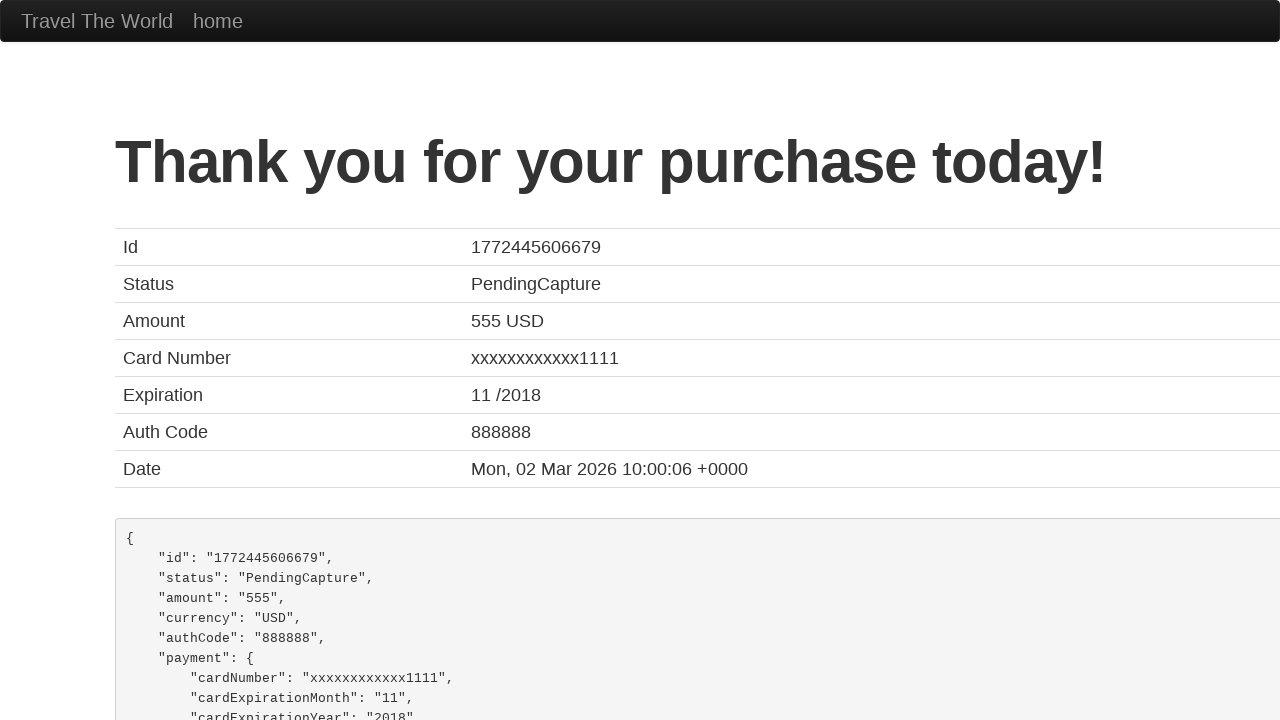